Navigates to a test page and executes JavaScript to change the document title and display an alert

Starting URL: https://suninjuly.github.io/selects1.html

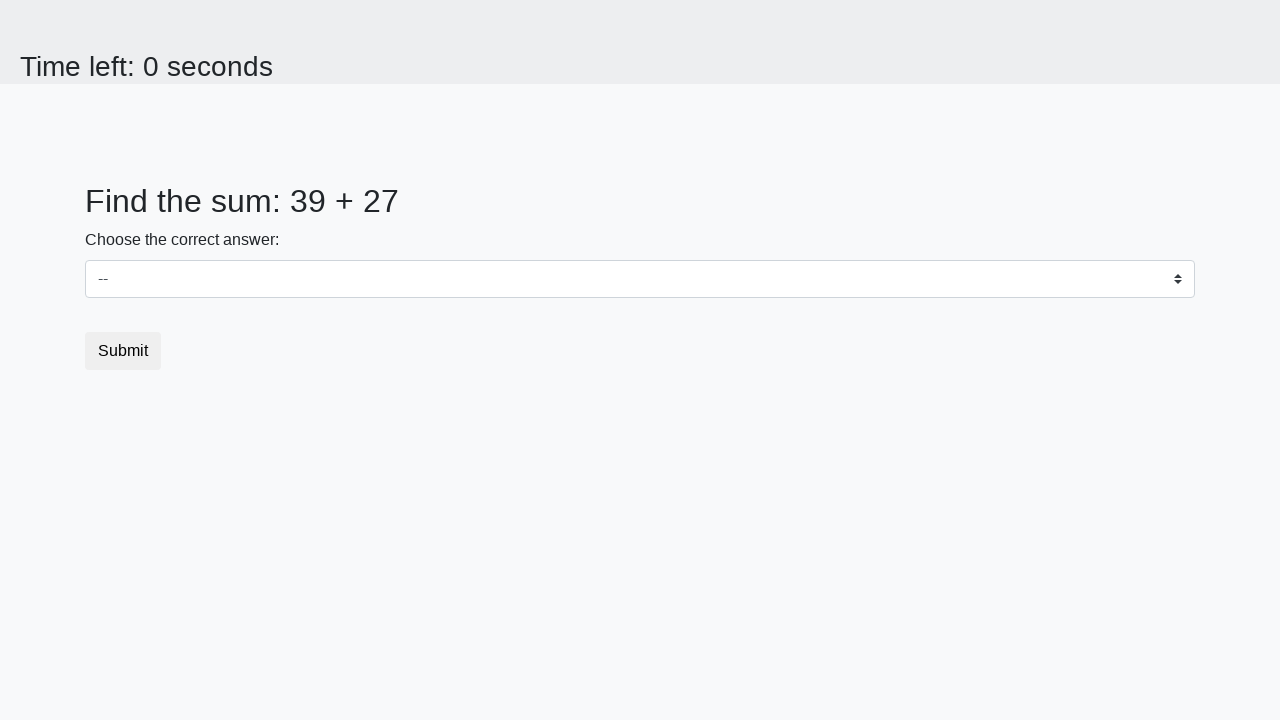

Navigated to test page https://suninjuly.github.io/selects1.html
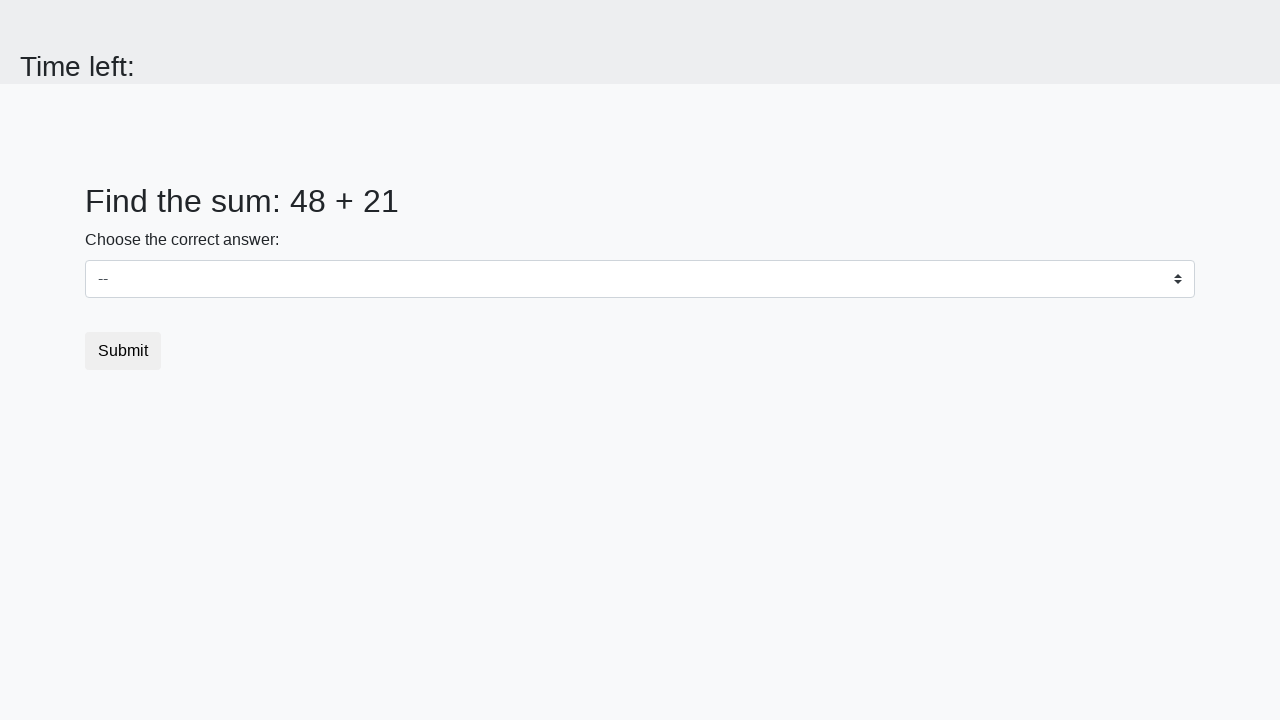

Executed JavaScript to change document title to 'Script executing' and display alert
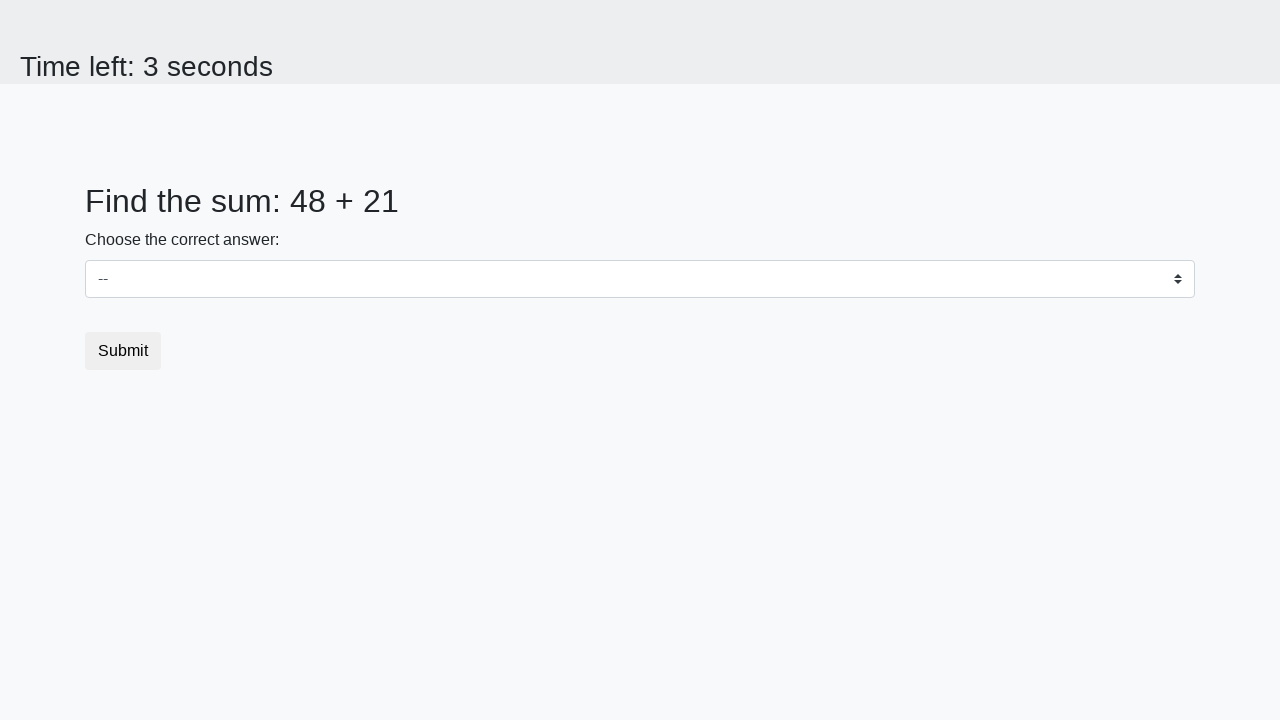

Set up dialog handler to accept alerts
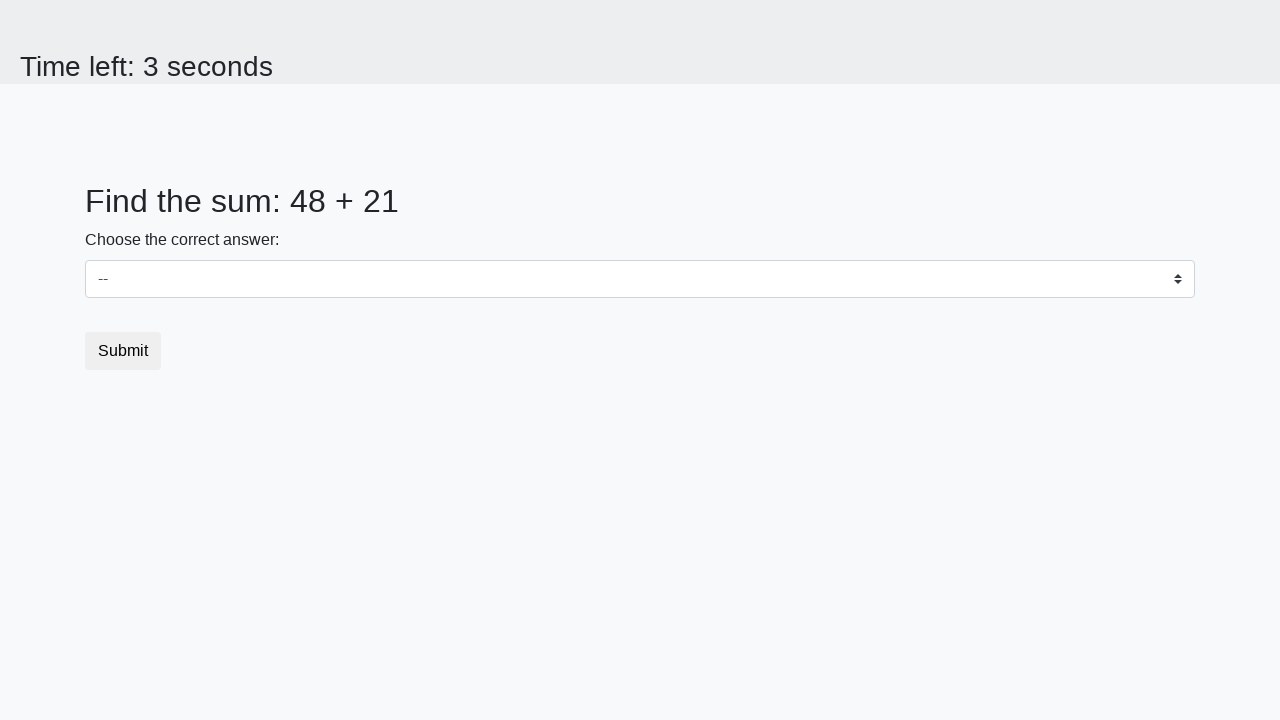

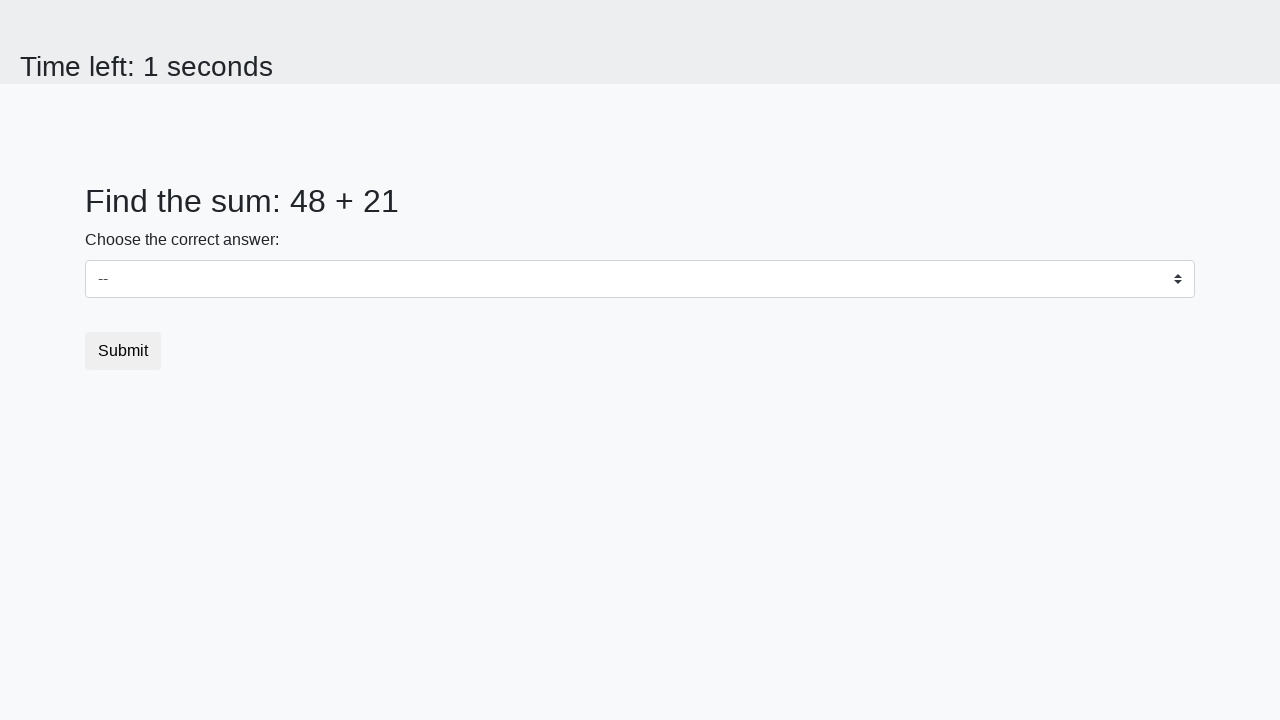